Navigates to JPL Space image gallery and clicks the button to view the full featured image

Starting URL: https://data-class-jpl-space.s3.amazonaws.com/JPL_Space/index.html

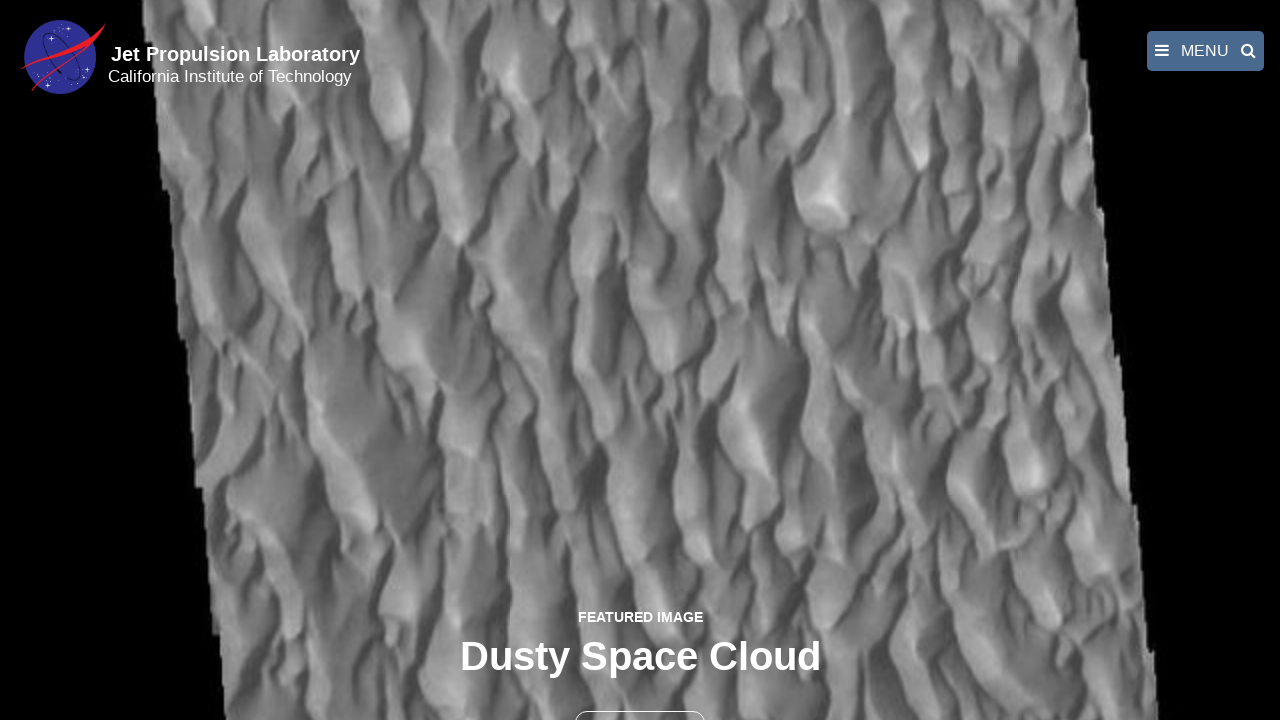

Navigated to JPL Space image gallery
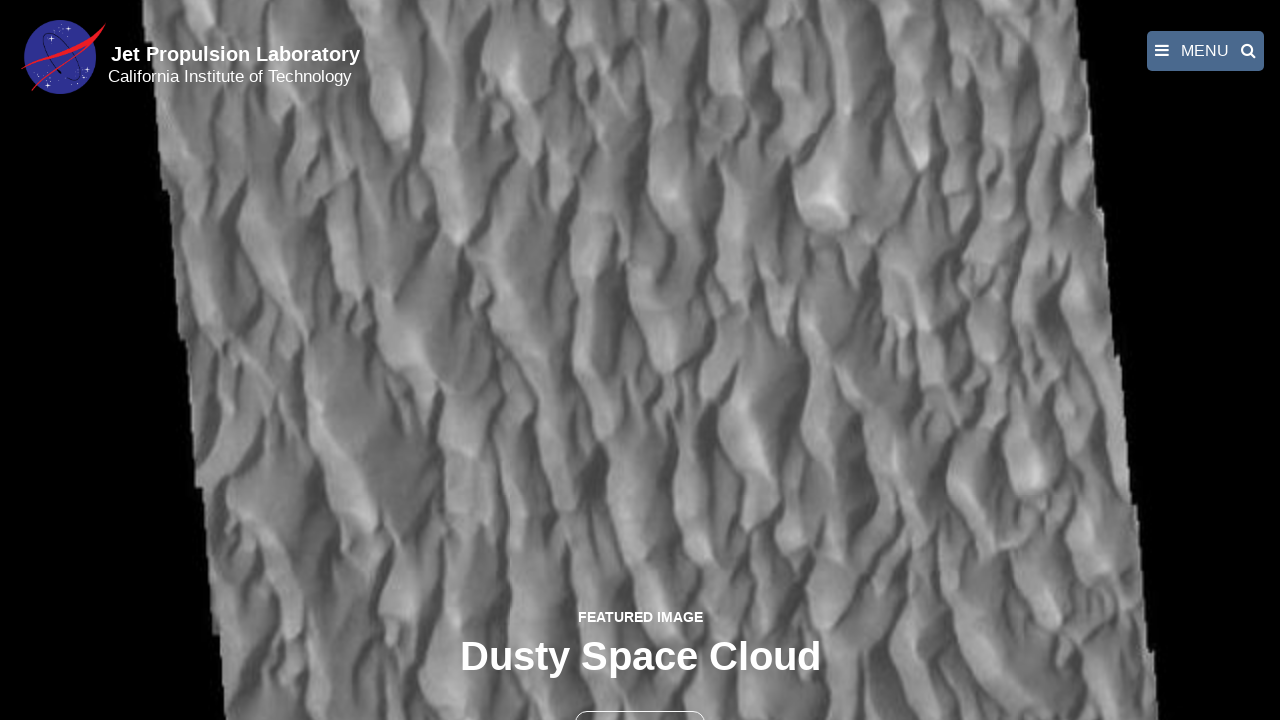

Page loaded and heading appeared
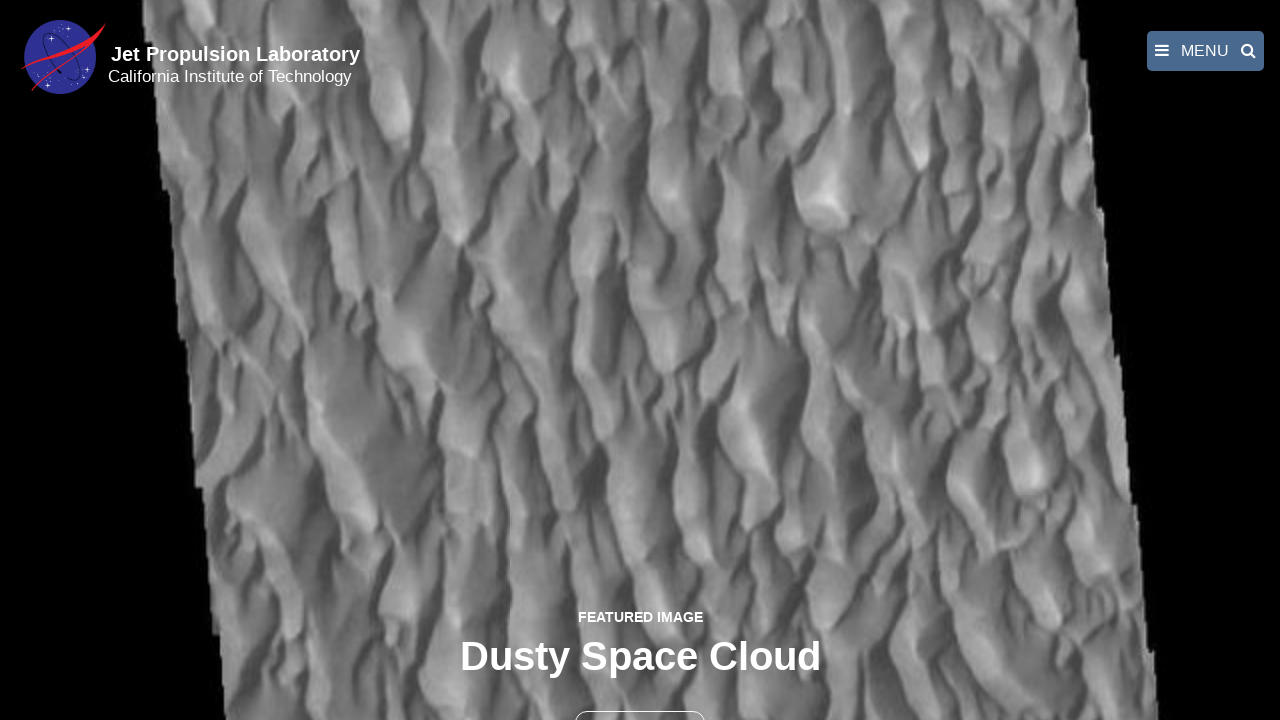

Clicked button to view full featured image at (640, 699) on button >> nth=1
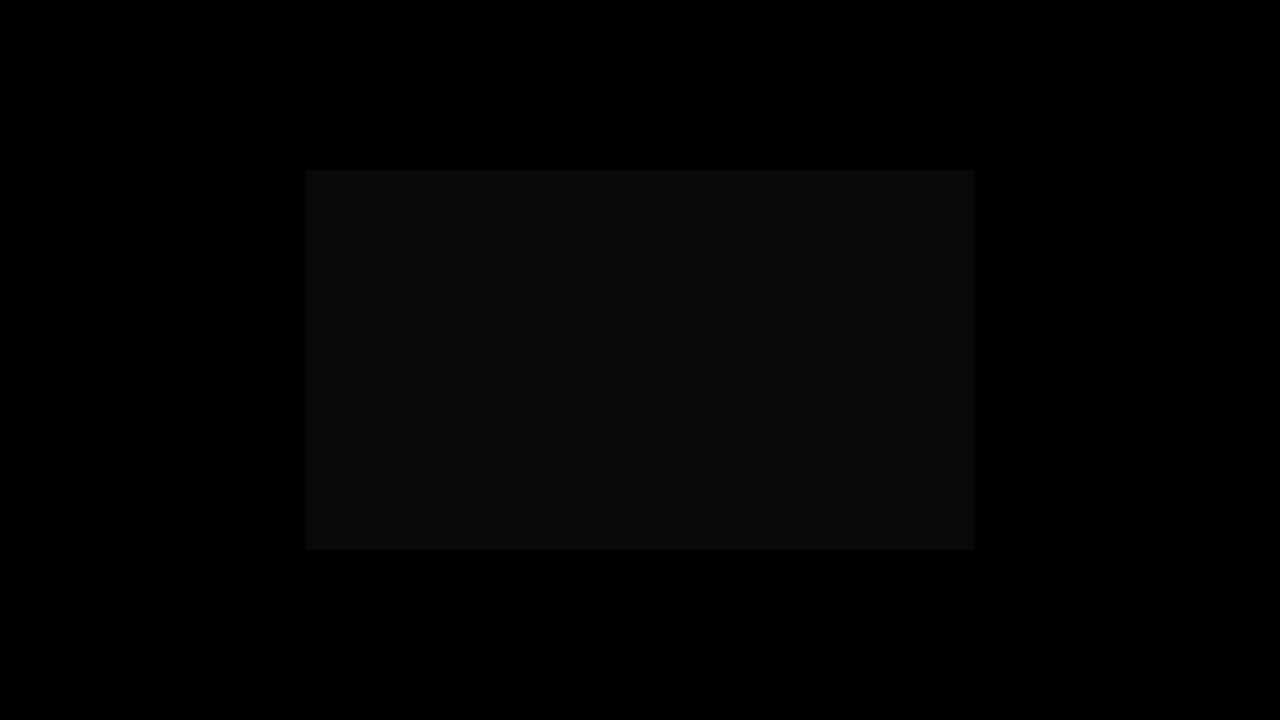

Full featured image loaded in fancybox
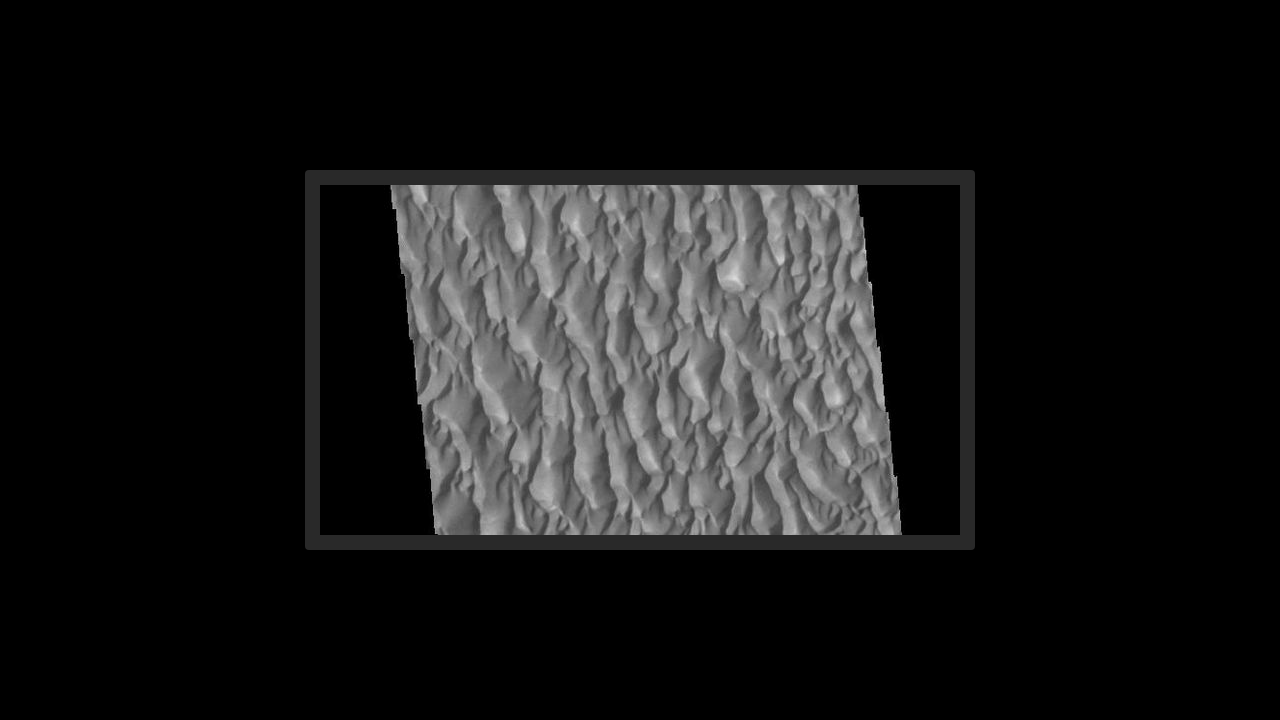

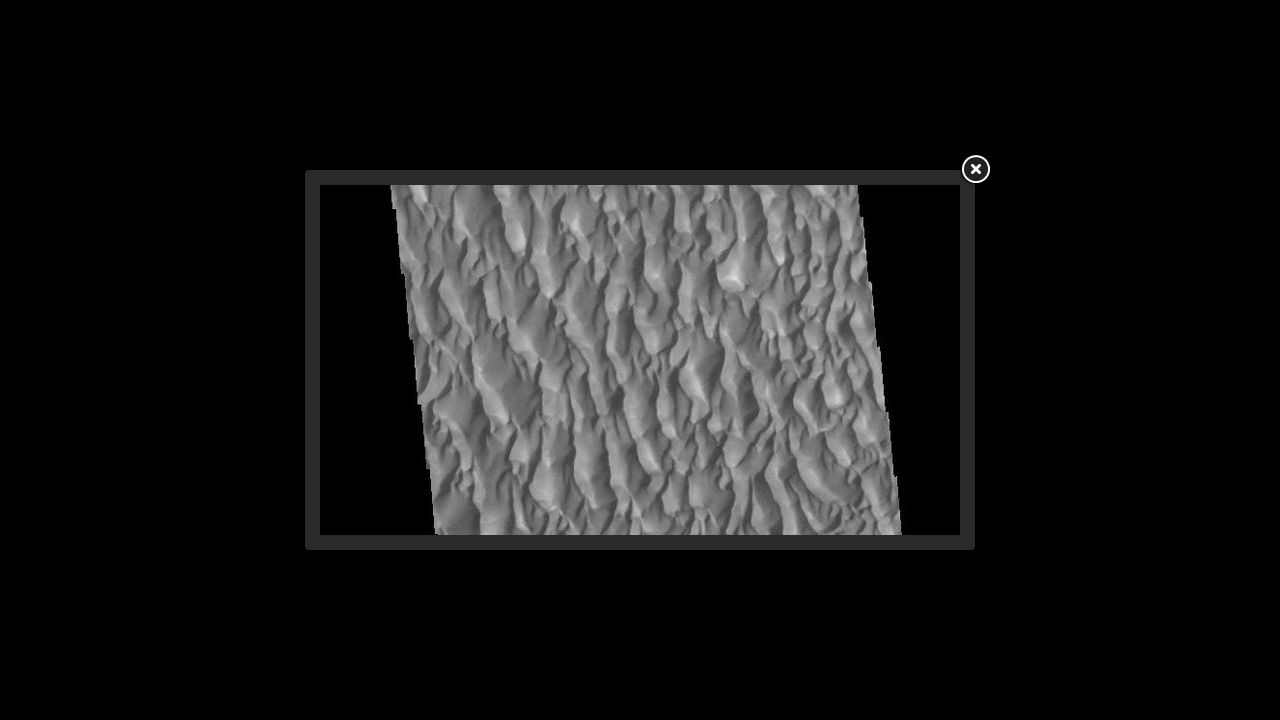